Tests Youdao dictionary/translation functionality by entering a Chinese phrase and clicking the translate button to verify translation results

Starting URL: https://www.youdao.com/

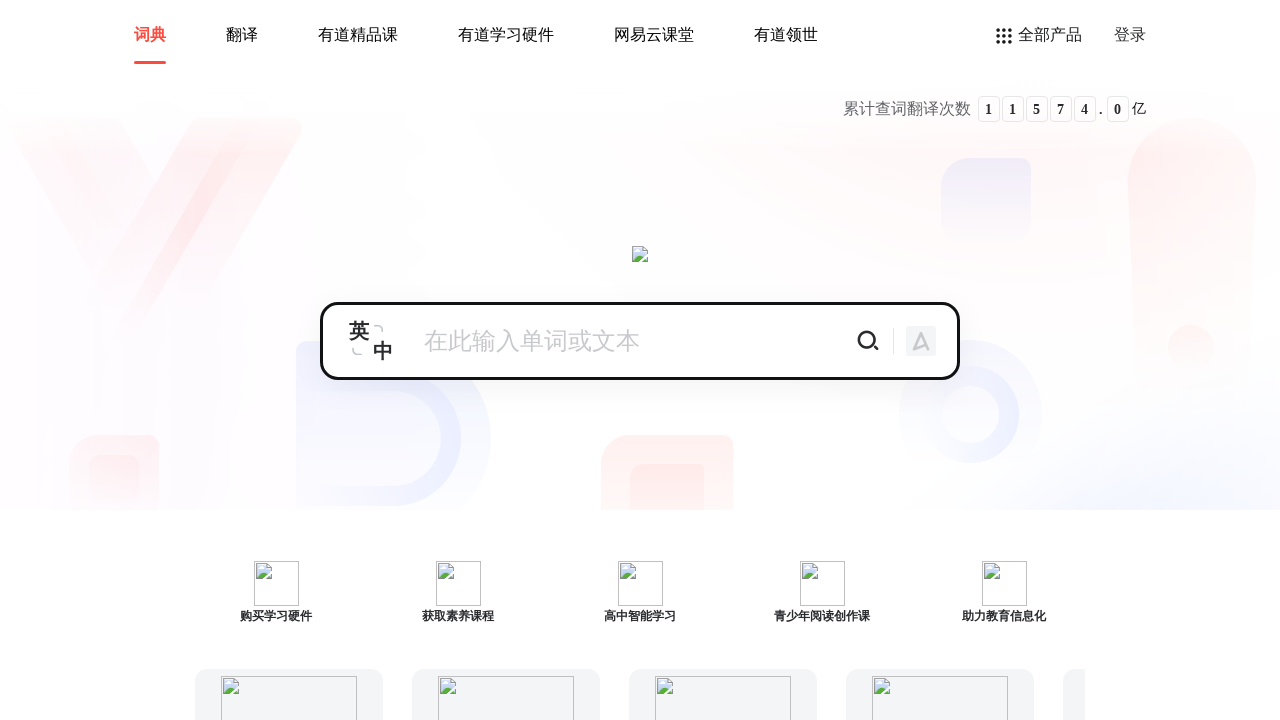

Cleared the search input field on input#search_input
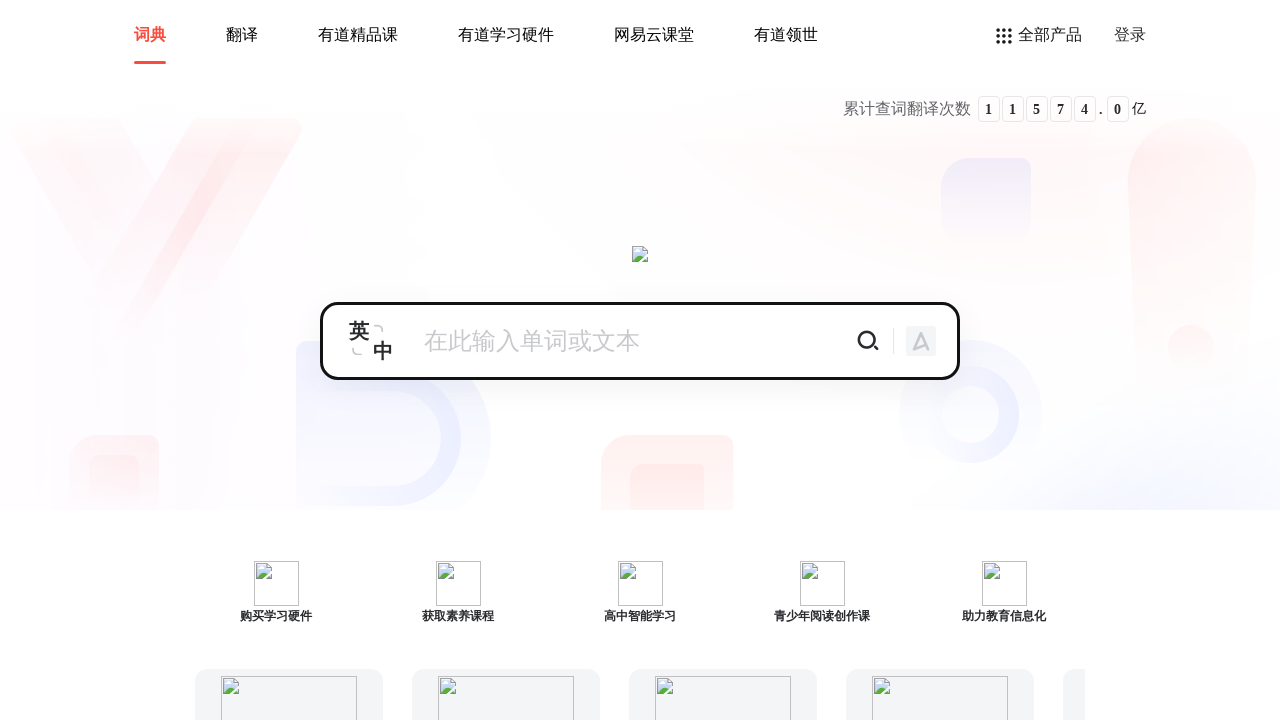

Entered Chinese phrase '你好' in search field on input#search_input
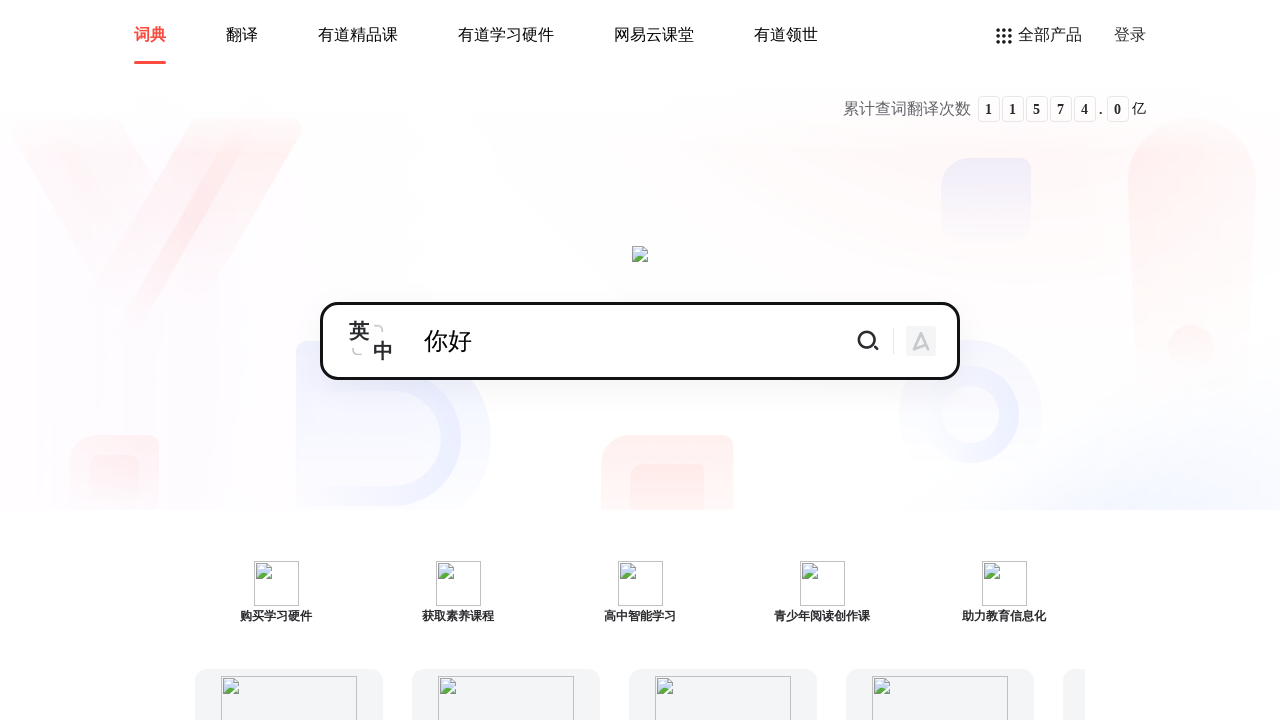

Clicked the translate button at (868, 341) on .translate_btn
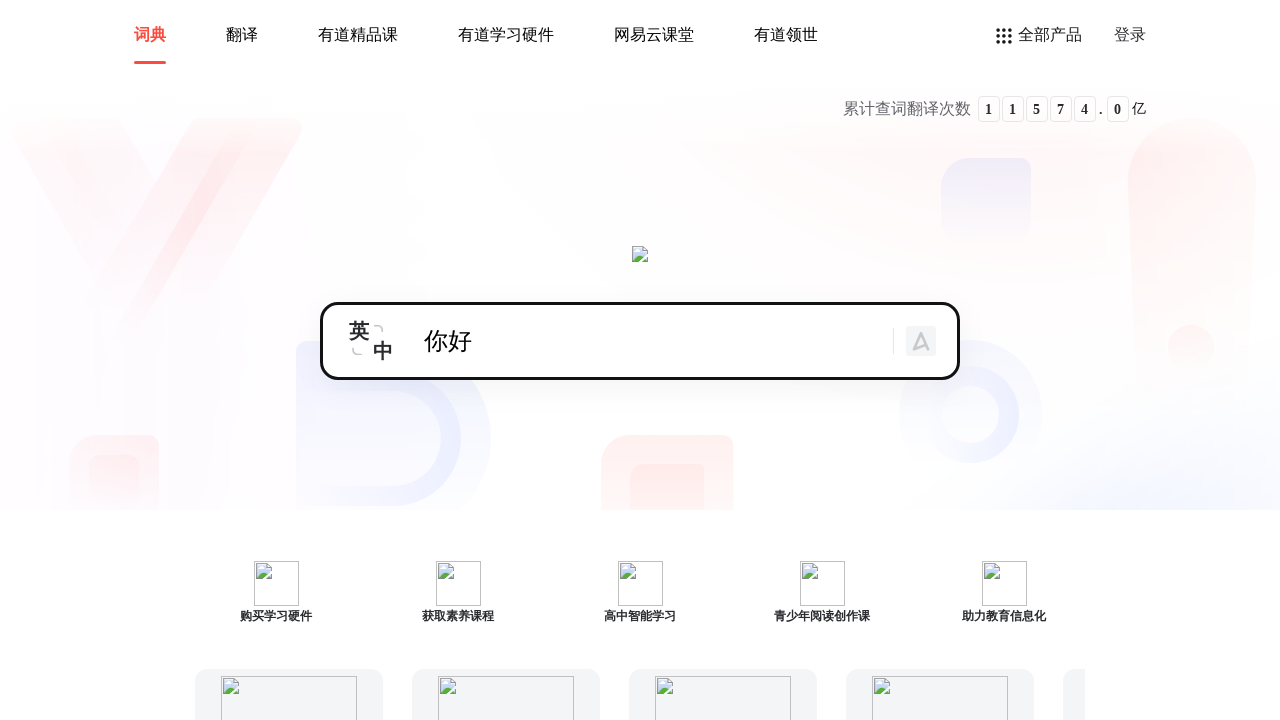

Waited 2 seconds for translation results to load
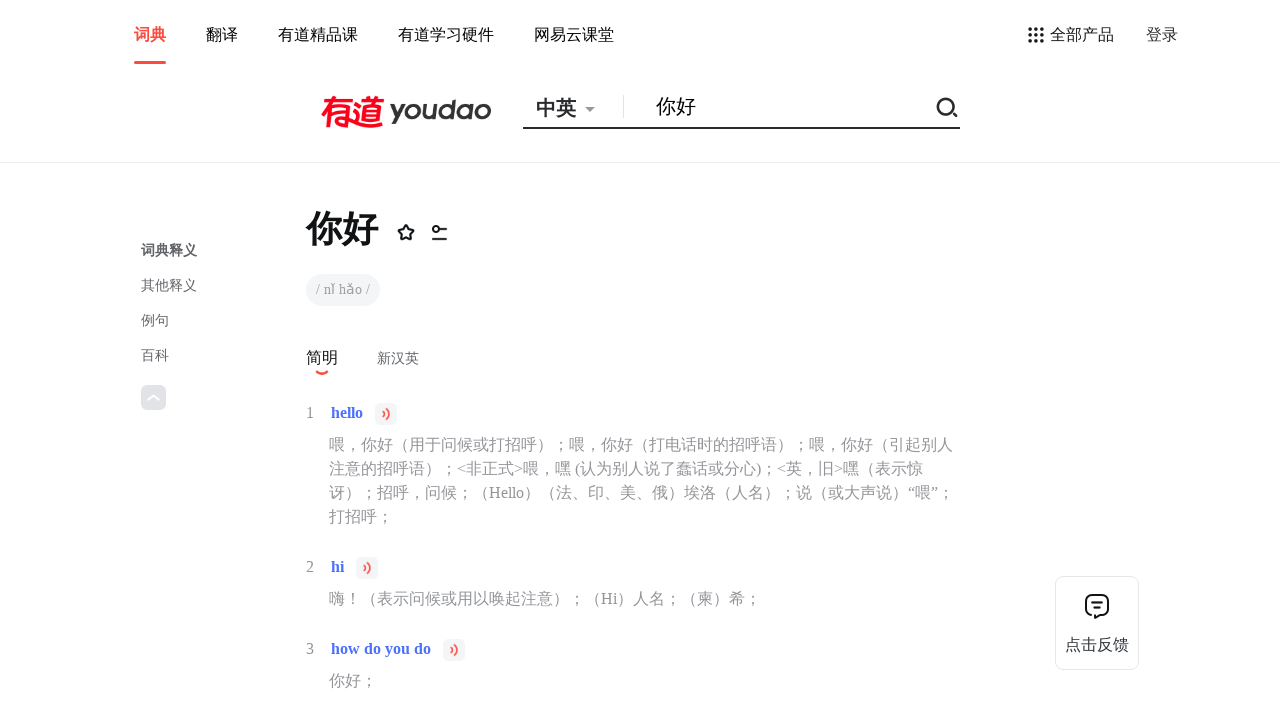

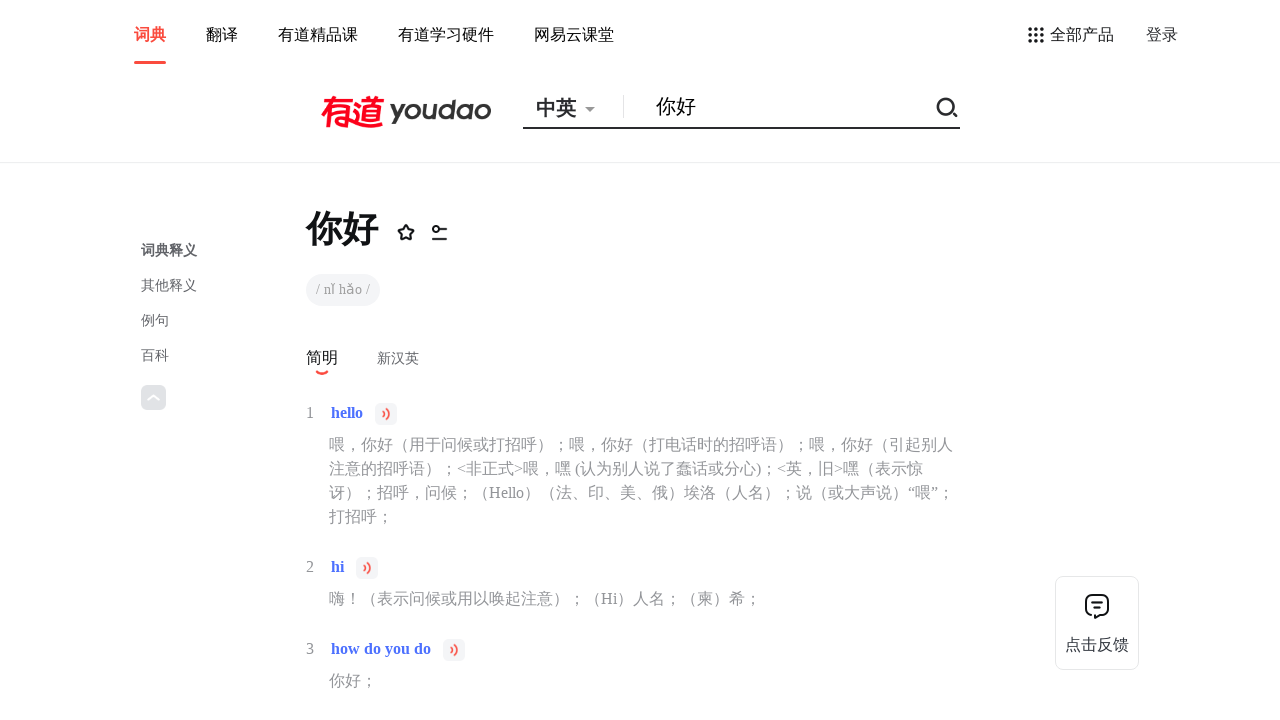